Navigates to the Grimey blog page and waits for blog post titles (h3 elements) to load

Starting URL: https://grimey.com/blog

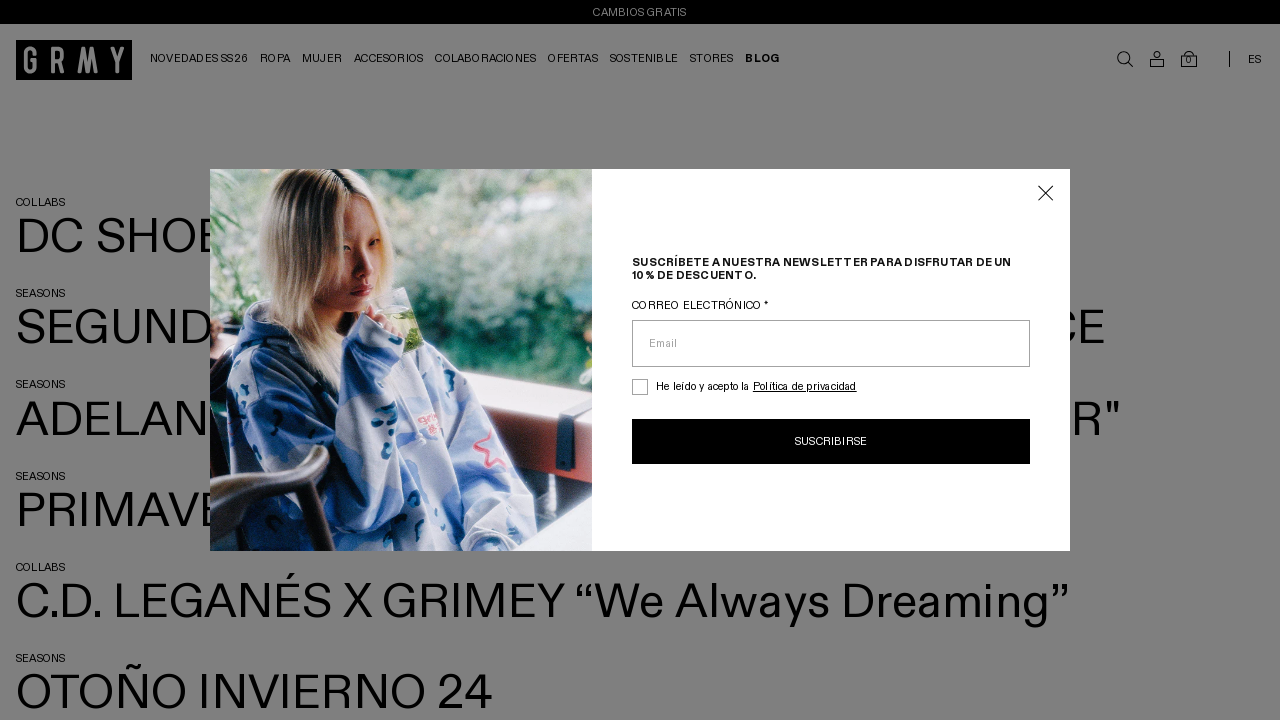

Navigated to Grimey blog page
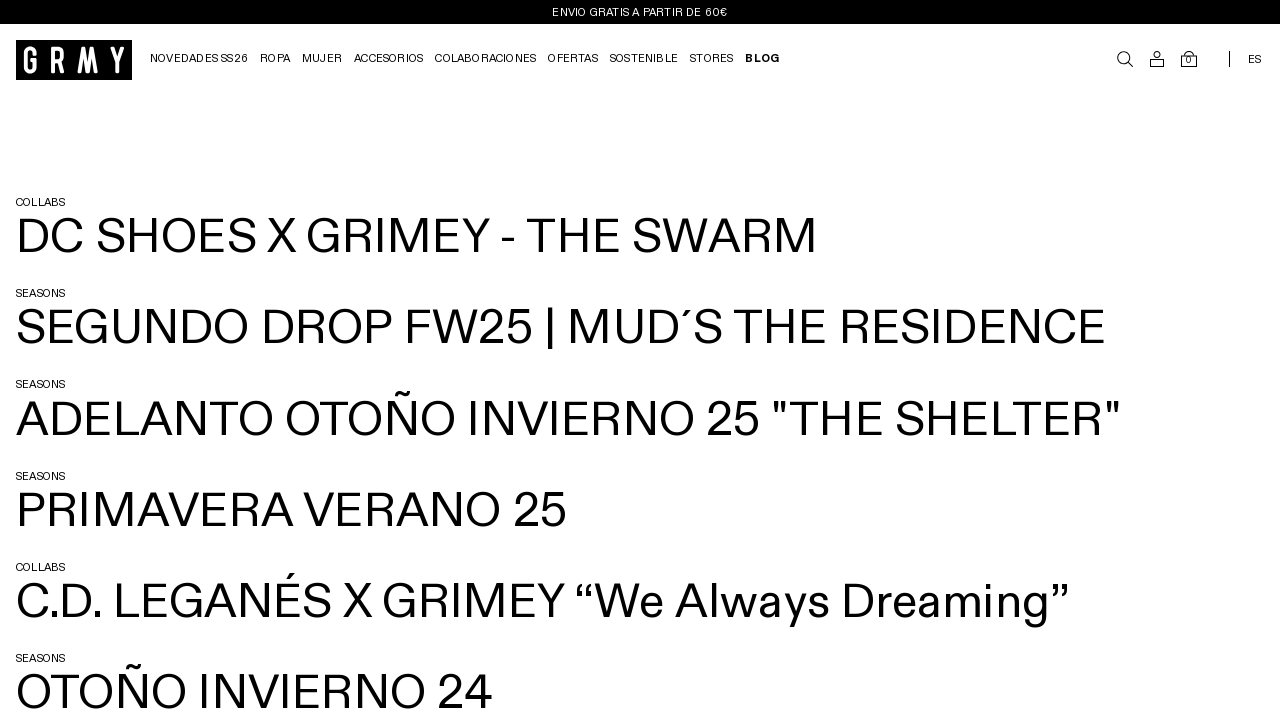

Waited for blog post titles (h3 elements) to load
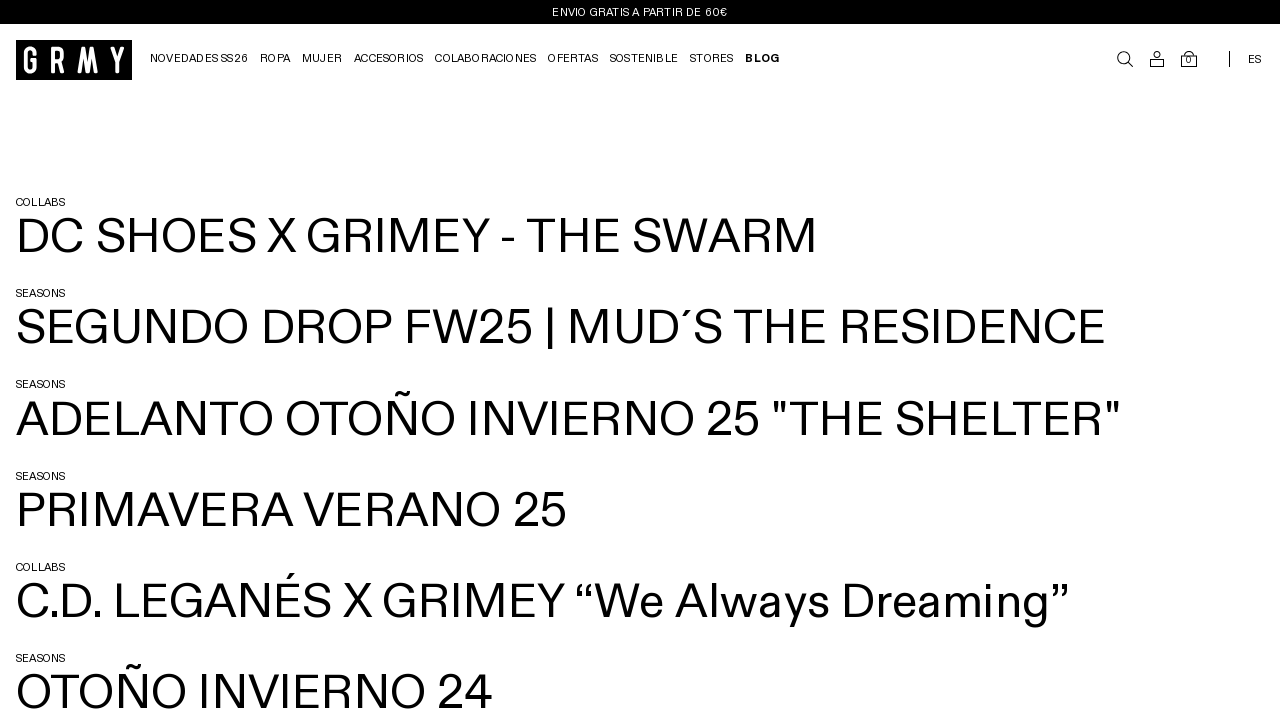

Retrieved all h3 elements from the page
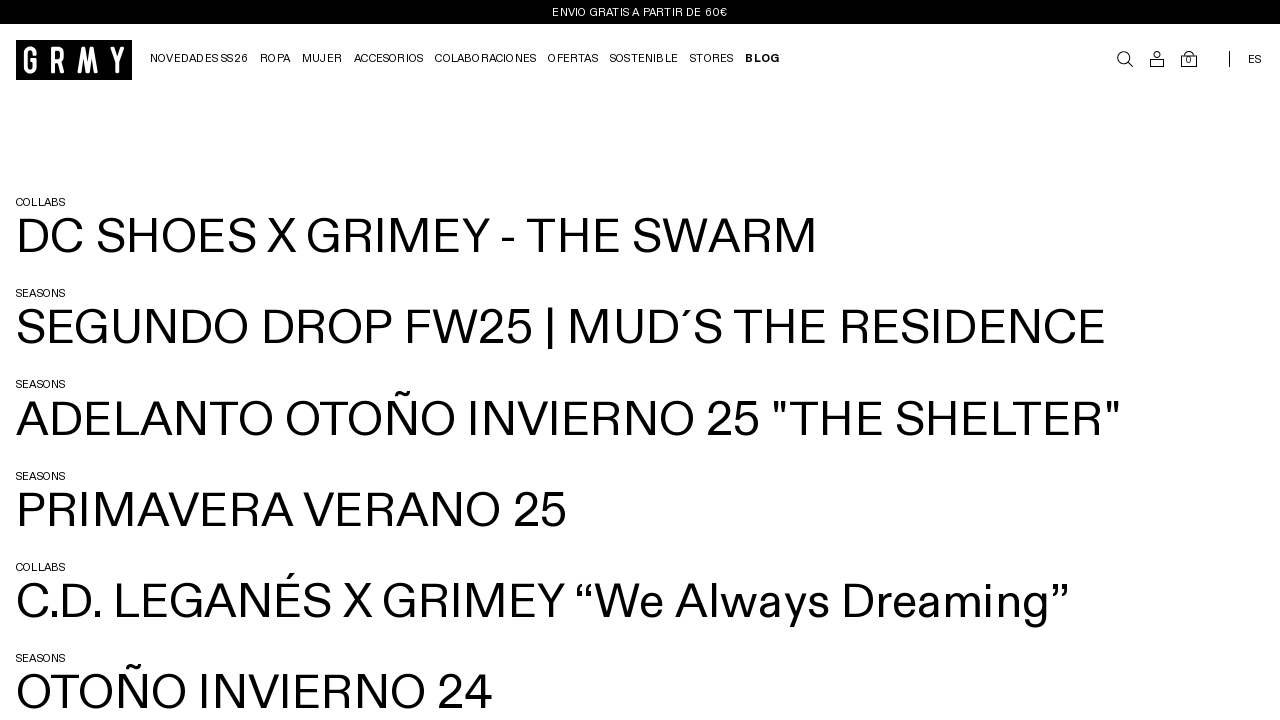

Verified that blog post titles are present (assertion passed)
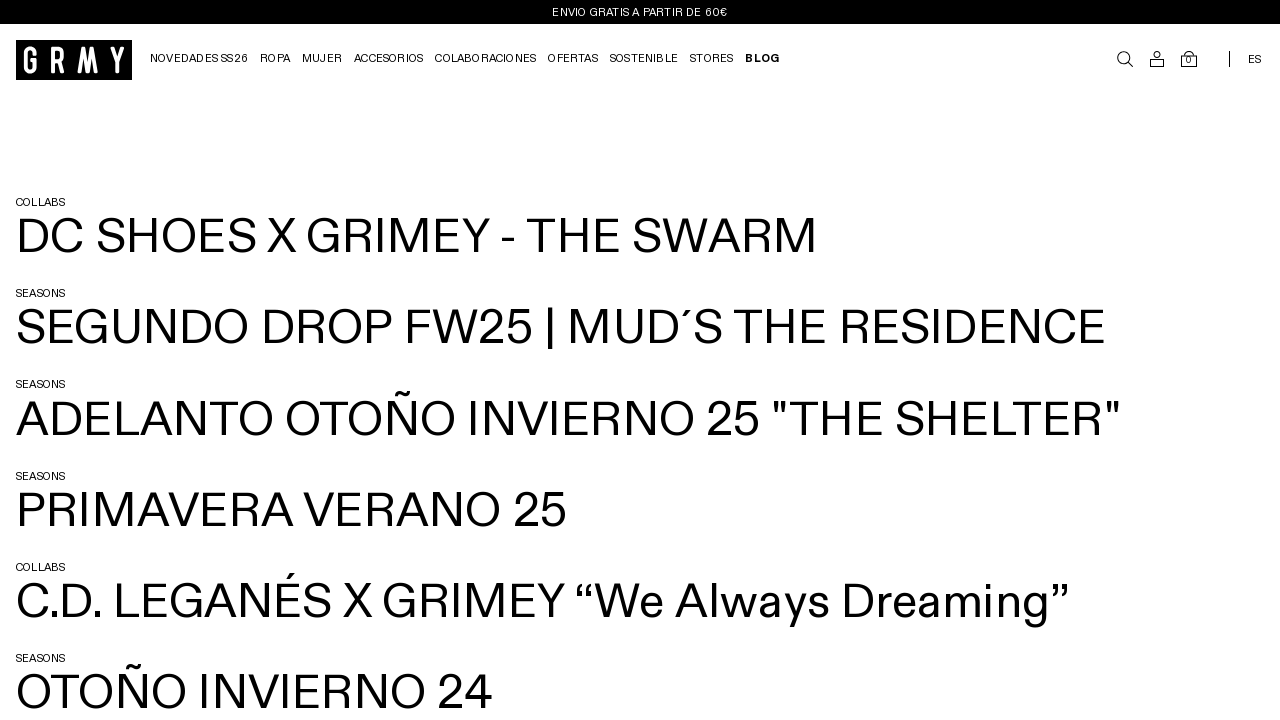

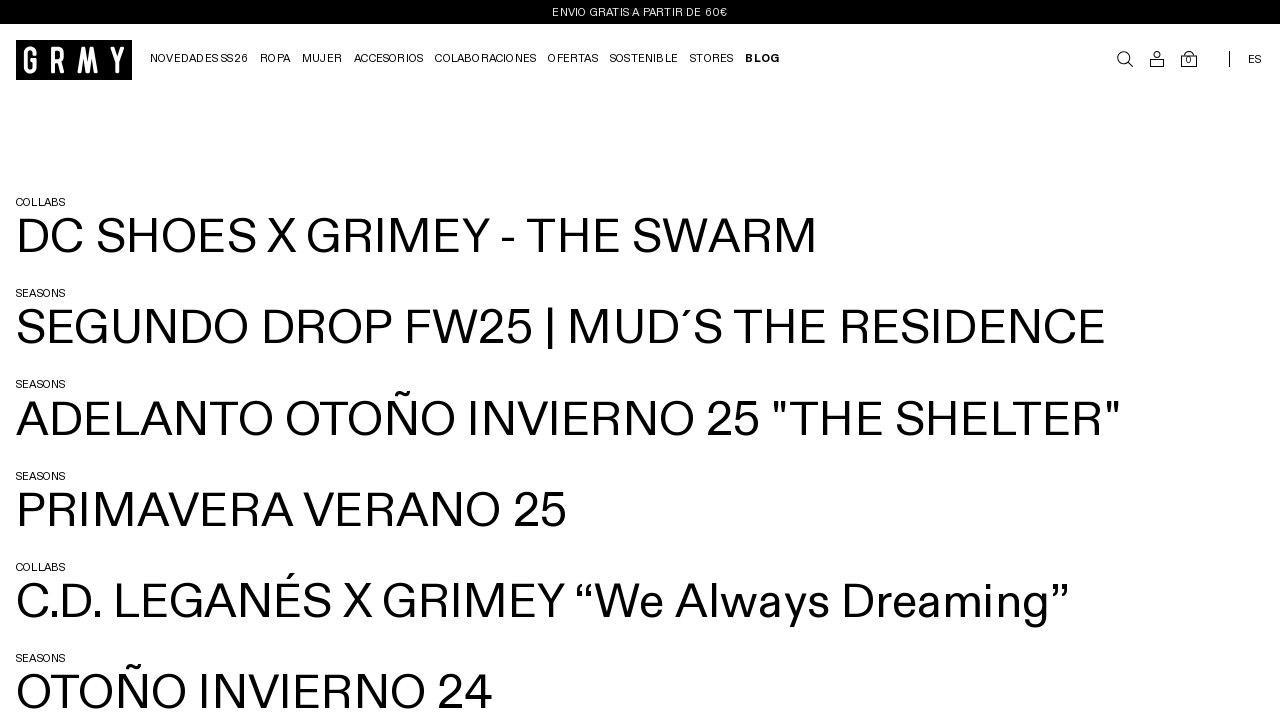